Tests a registration form by clicking a button to open the form, filling in first name and last name fields, and selecting a skill from a dropdown menu

Starting URL: http://demo.automationtesting.in/Index.html

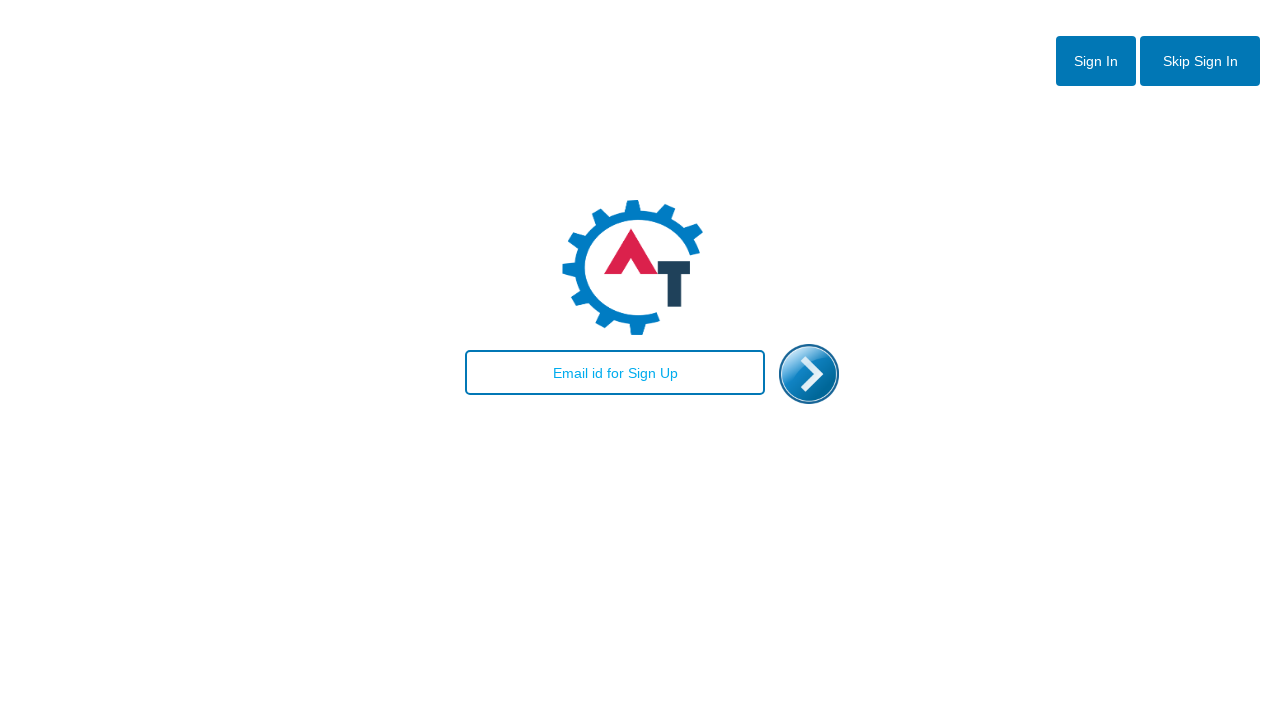

Clicked button to open registration form at (1200, 61) on #btn2
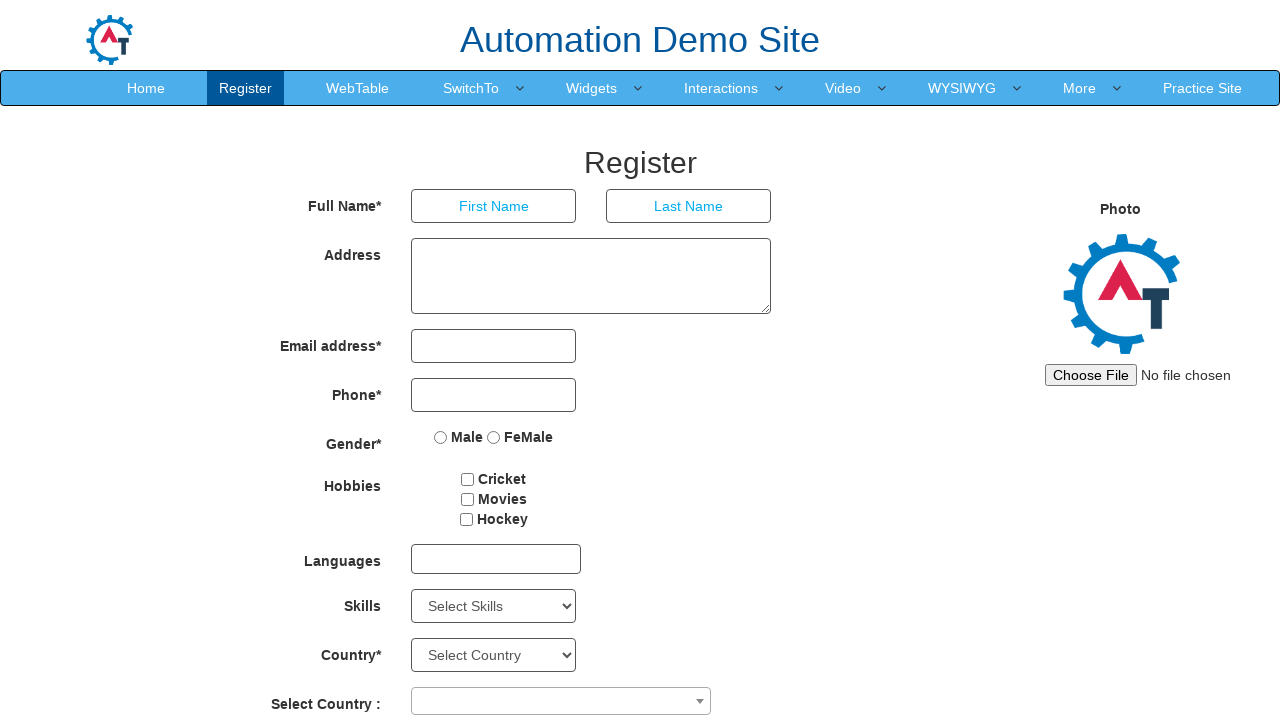

Filled First Name field with 'Anjali' on input[placeholder='First Name']
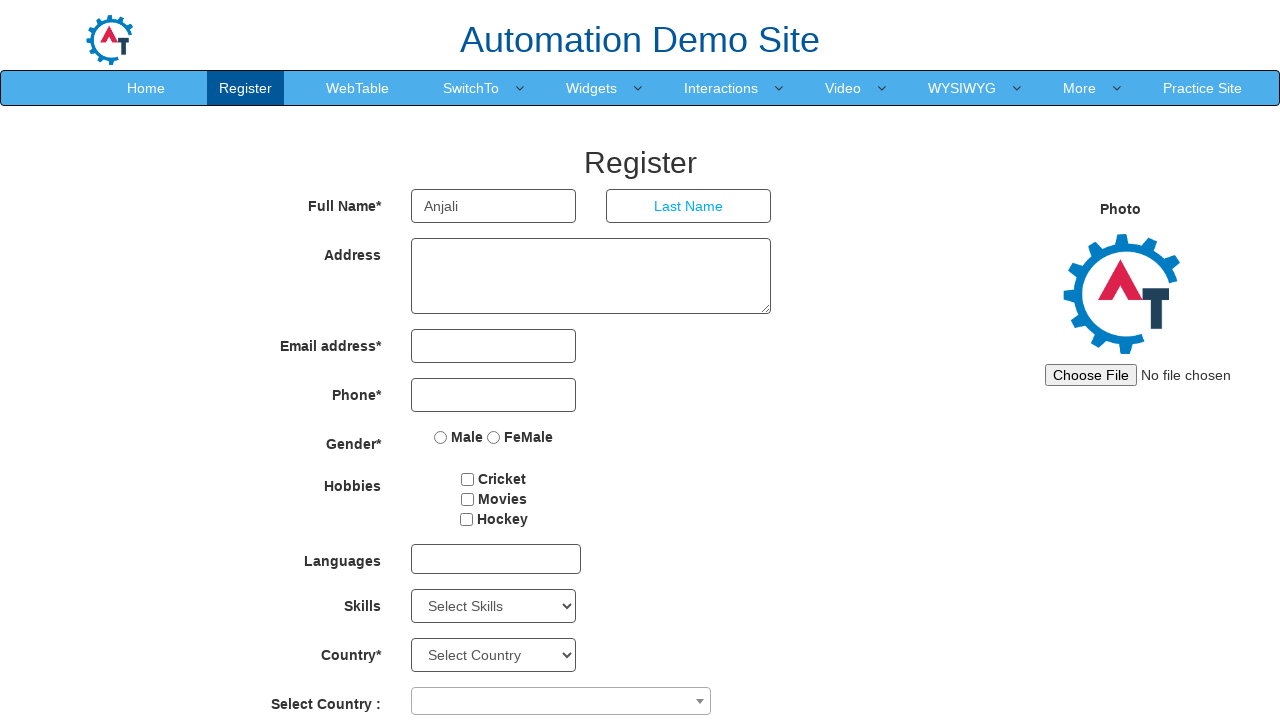

Filled Last Name field with 'Patel' on input[placeholder='Last Name']
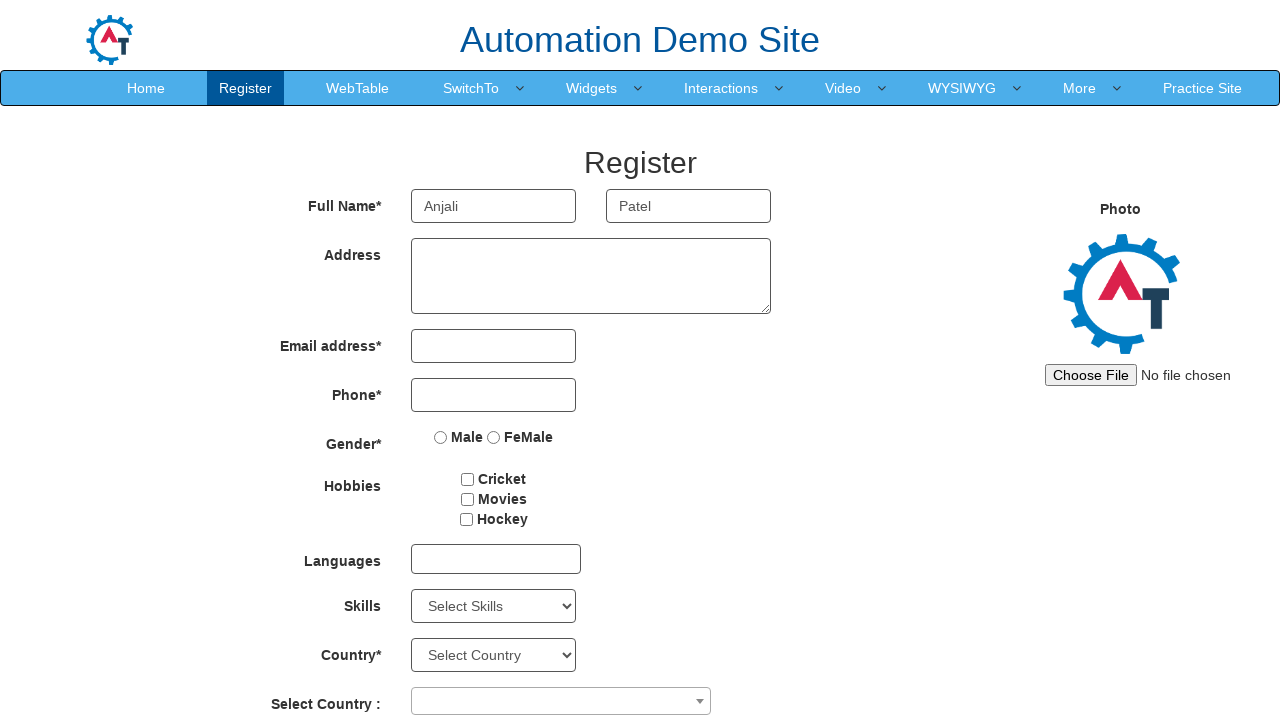

Selected 'Art Design' from Skills dropdown on #Skills
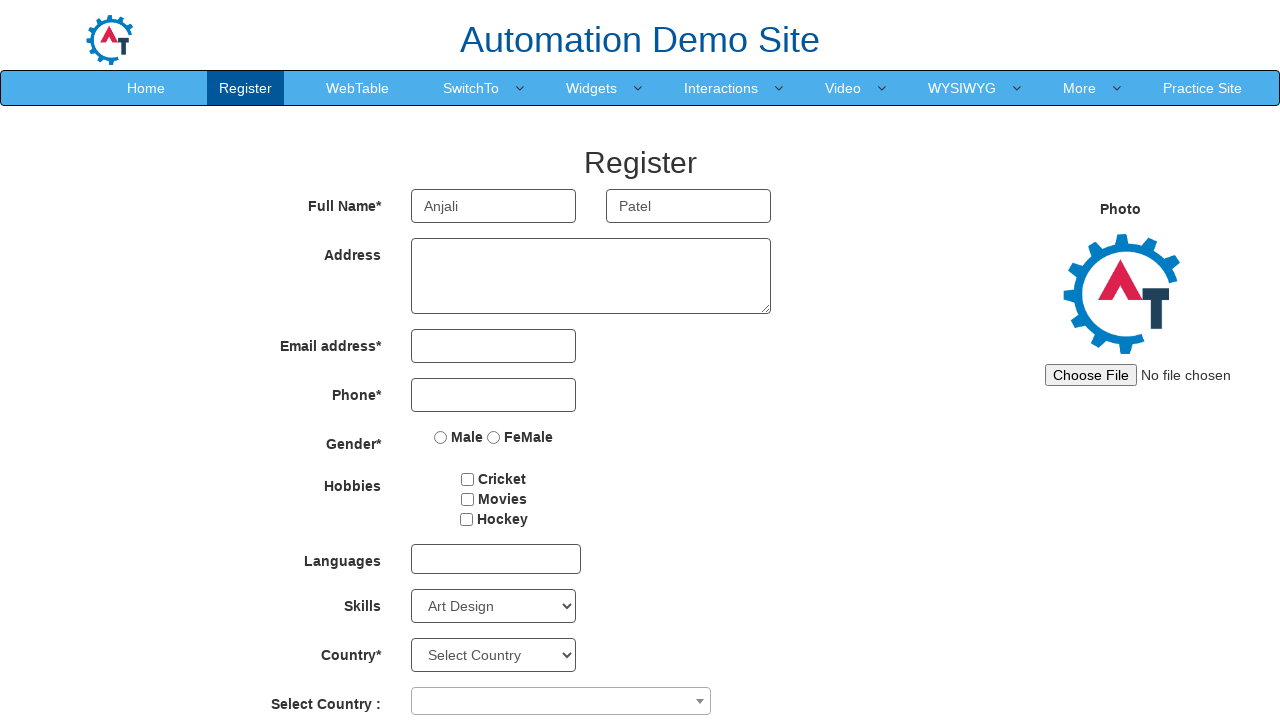

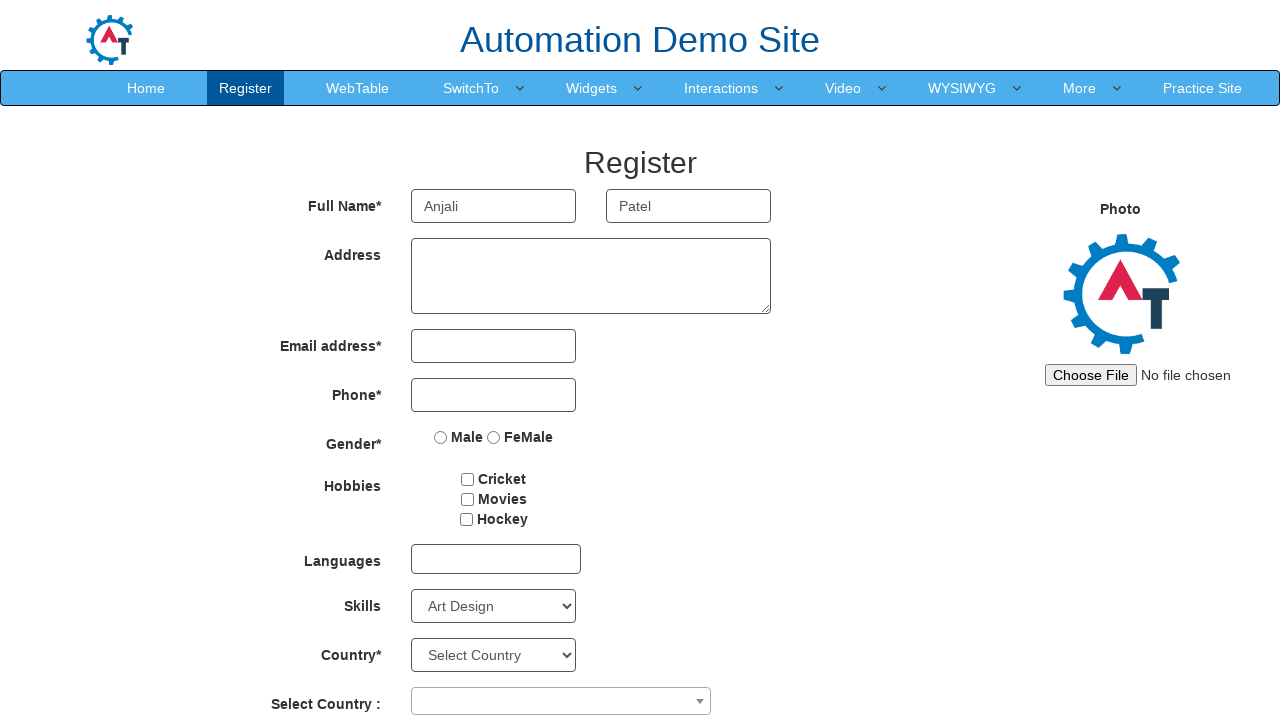